Tests an explicit wait scenario by waiting for a price element to show '100', then clicking a book button, calculating an answer based on a displayed value using a mathematical formula, and submitting the result.

Starting URL: http://suninjuly.github.io/explicit_wait2.html

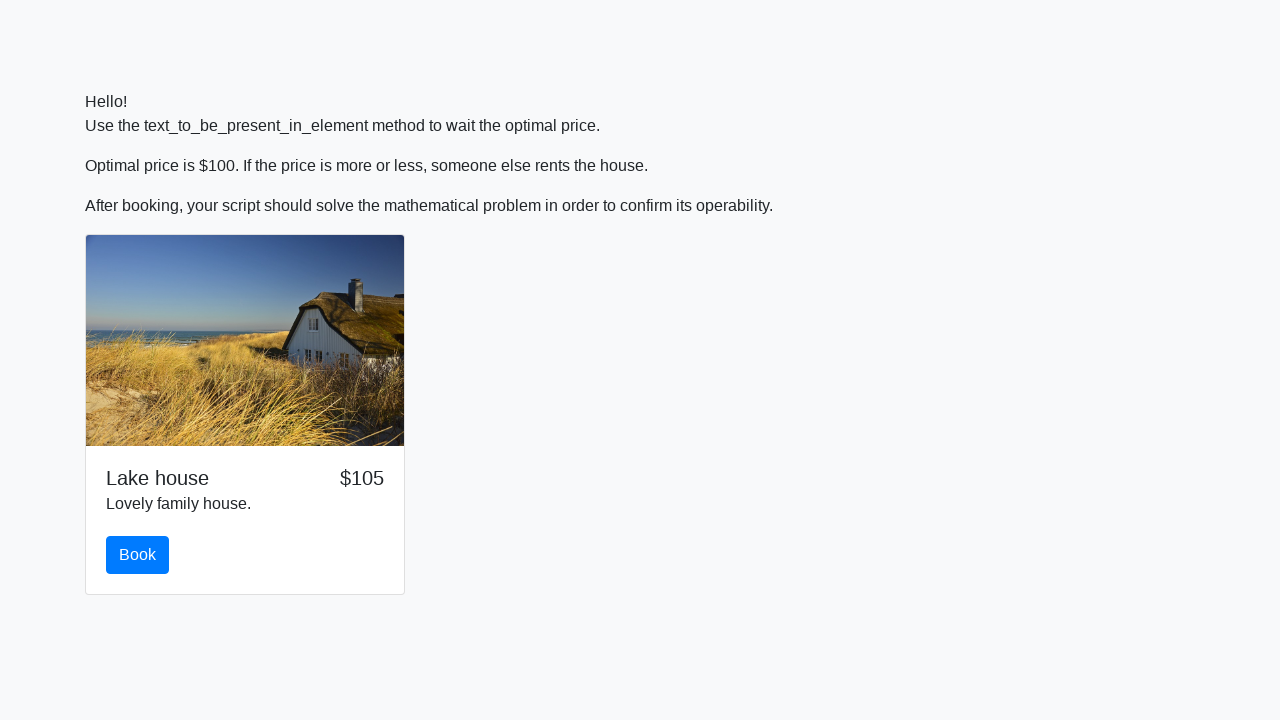

Waited for price element to display '100'
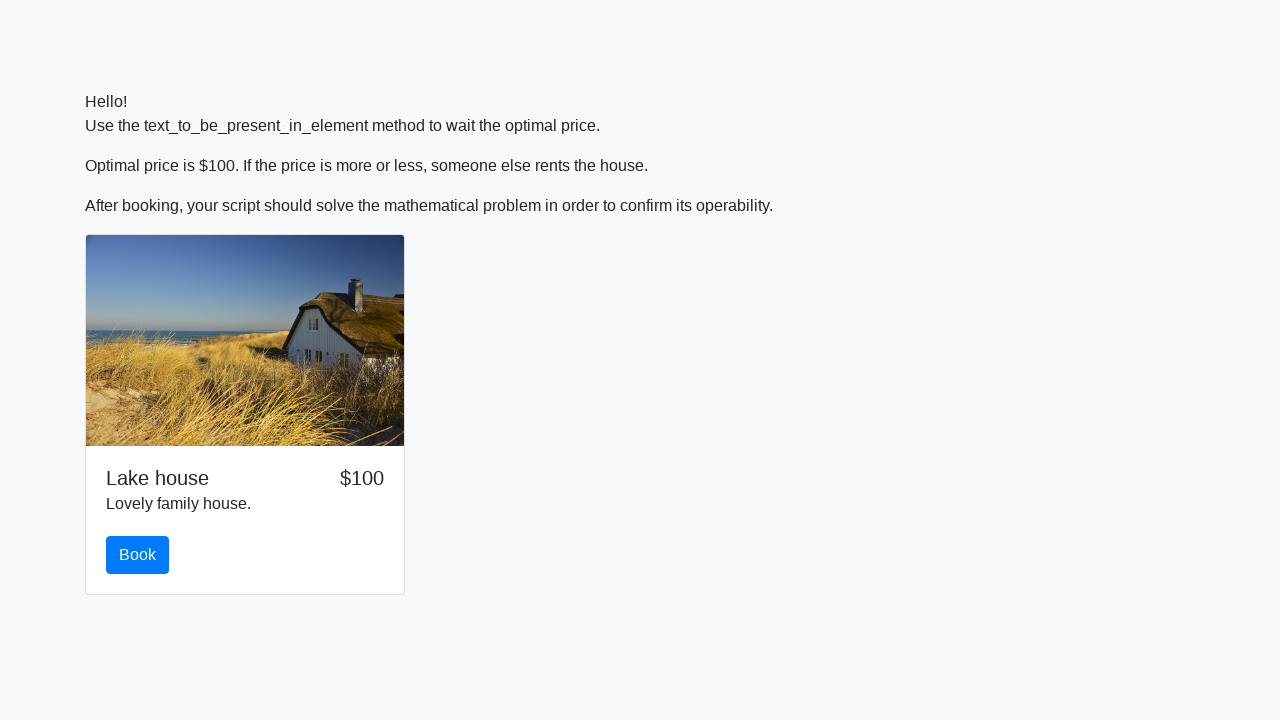

Clicked the book button at (138, 555) on #book
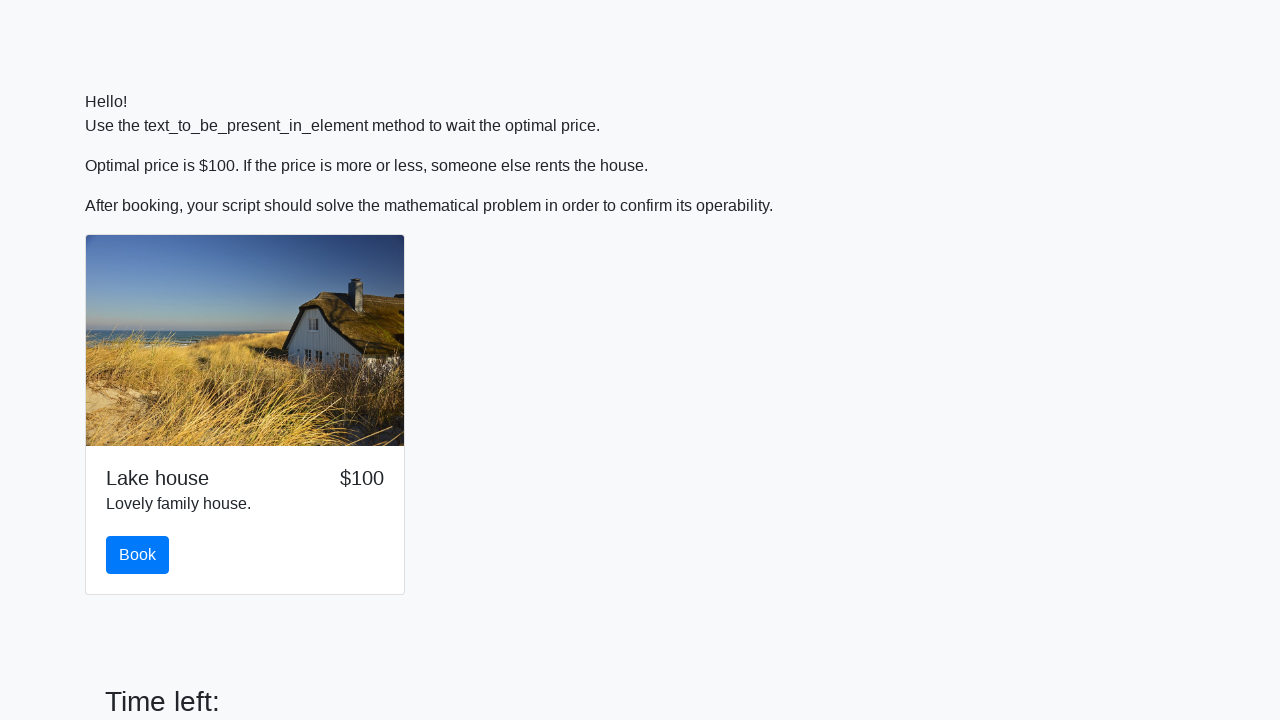

Retrieved input value from page
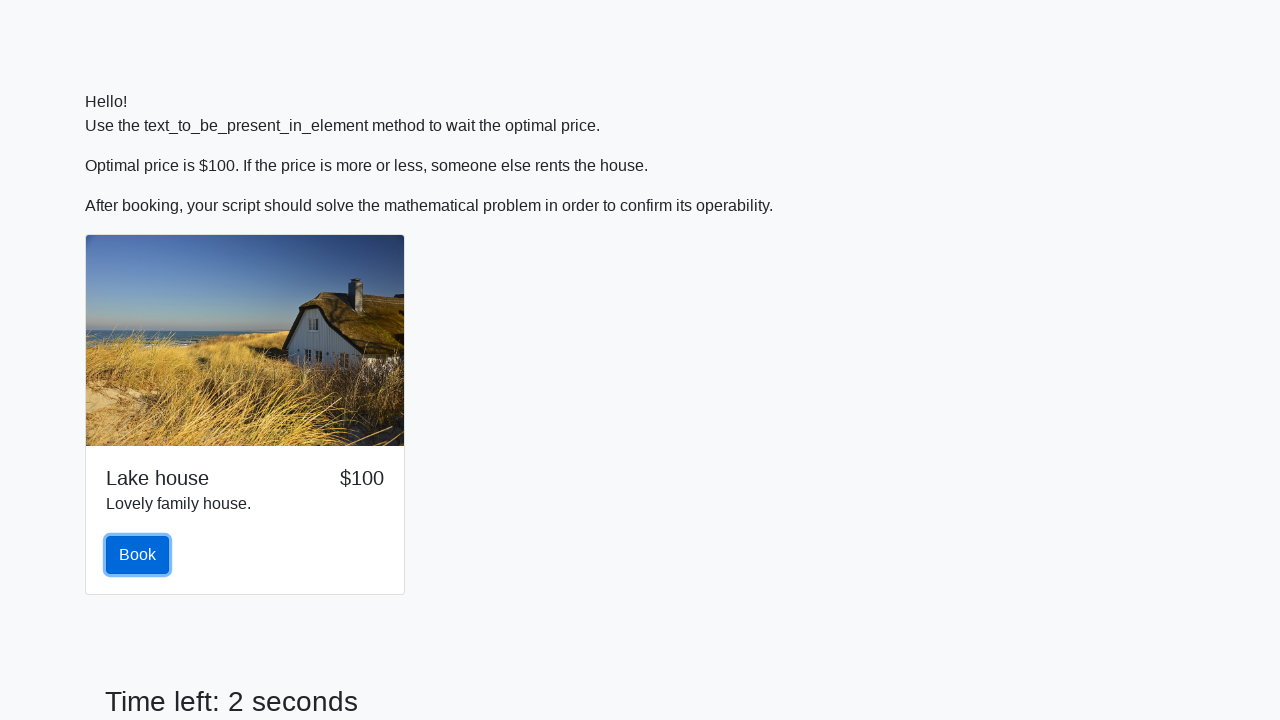

Calculated answer using formula: 1.8624486460349303
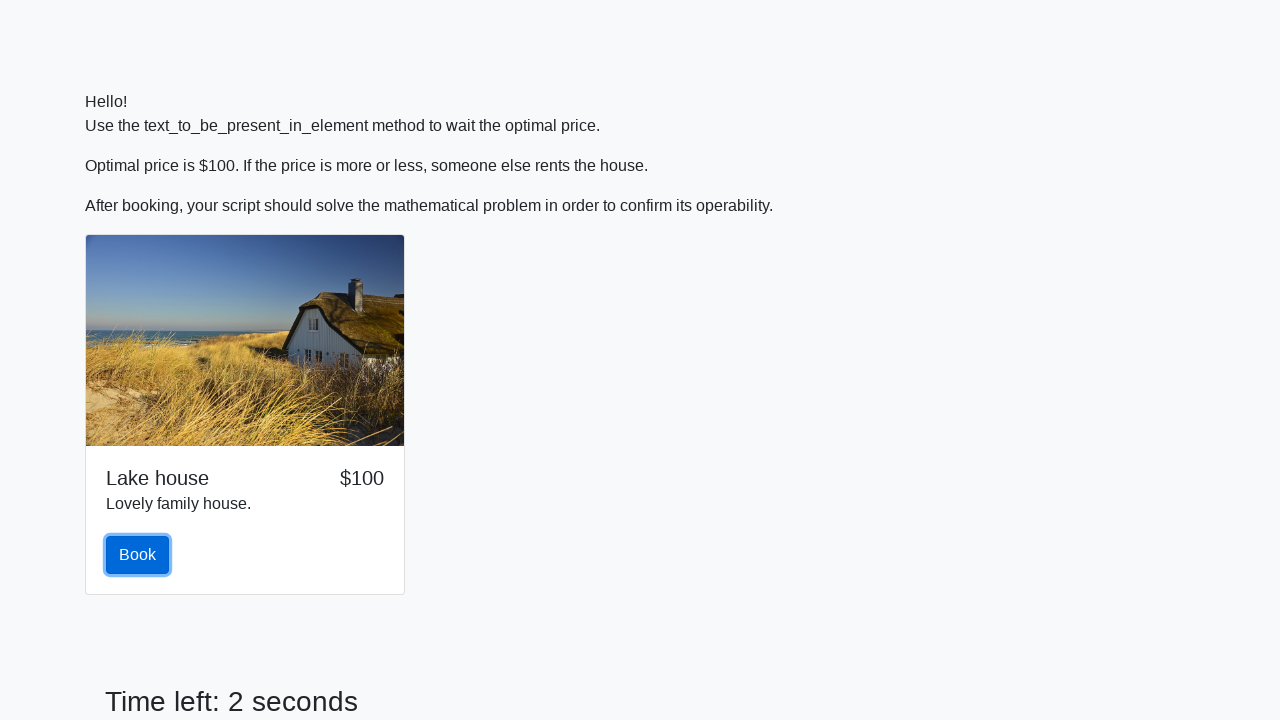

Filled answer field with calculated value on #answer
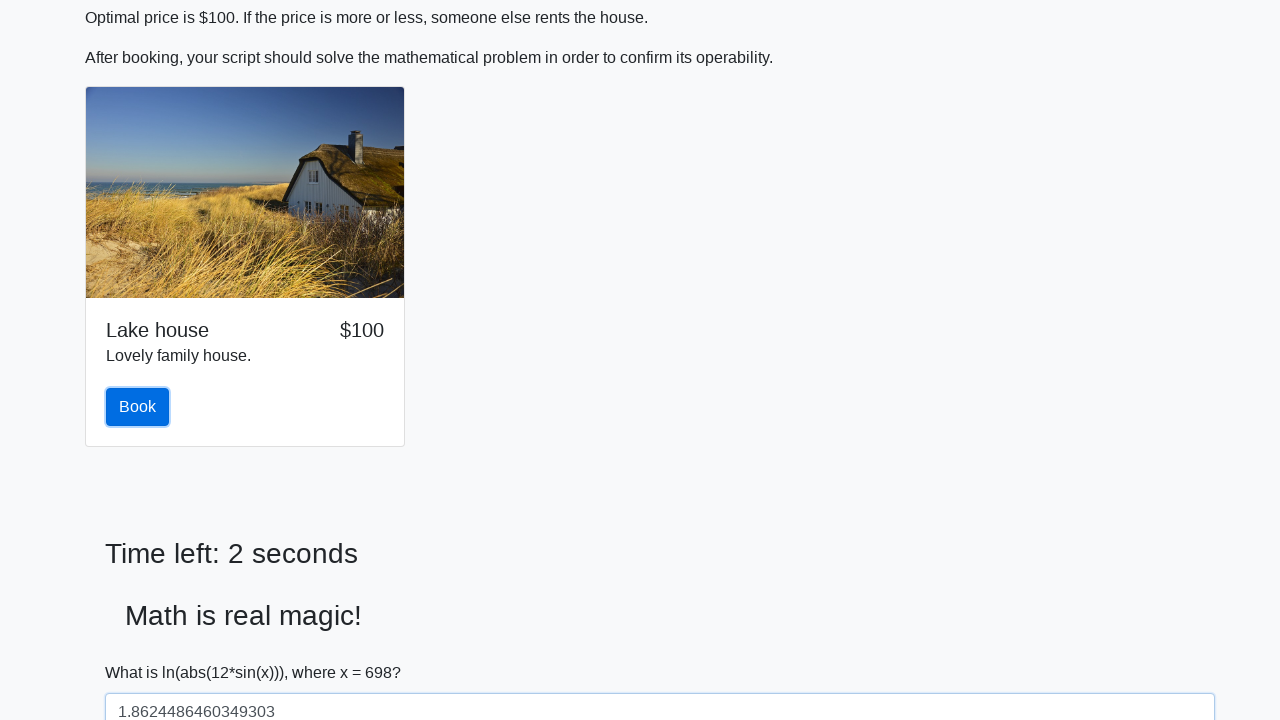

Clicked the solve button to submit answer at (143, 651) on #solve
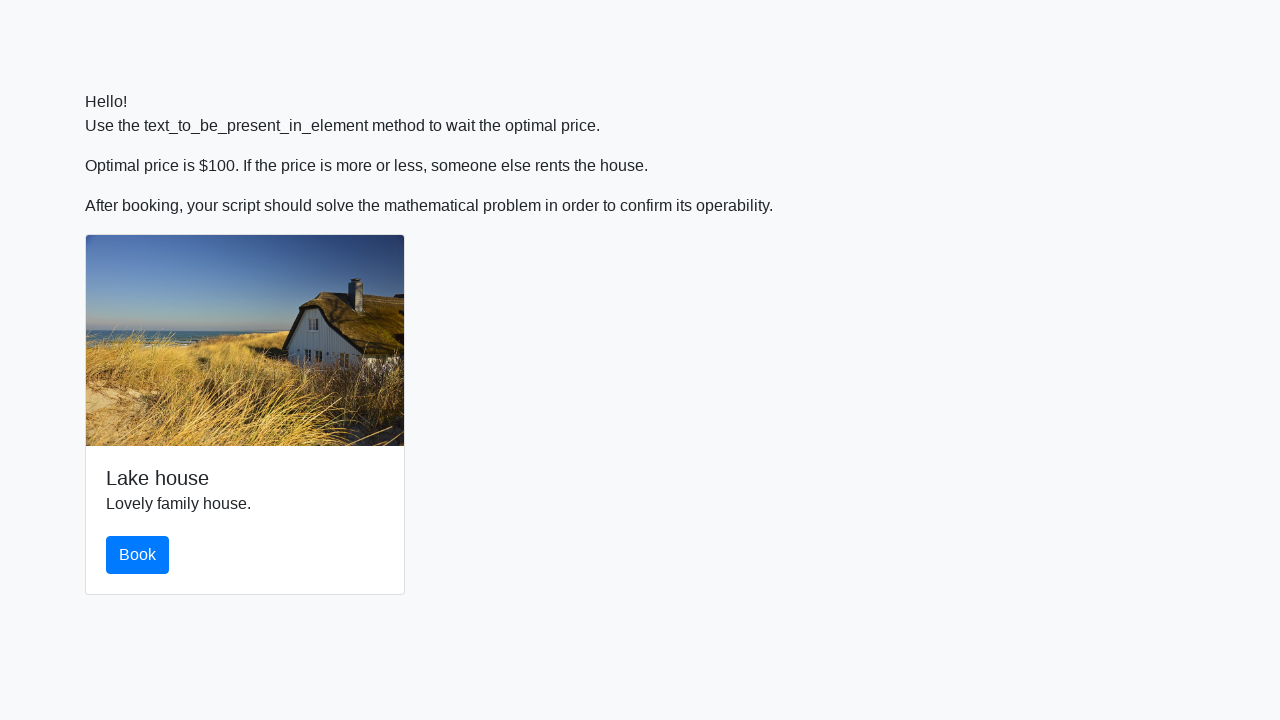

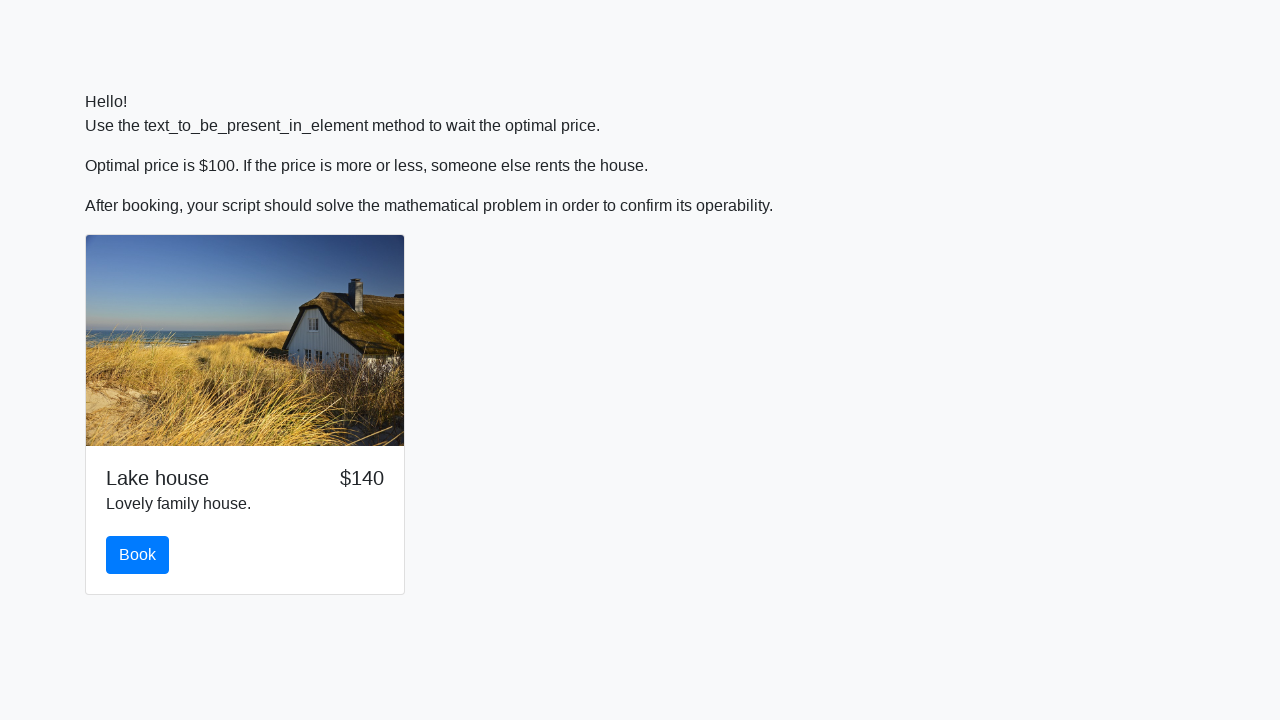